Tests filtering to display only completed items by clicking the Completed filter link.

Starting URL: https://demo.playwright.dev/todomvc

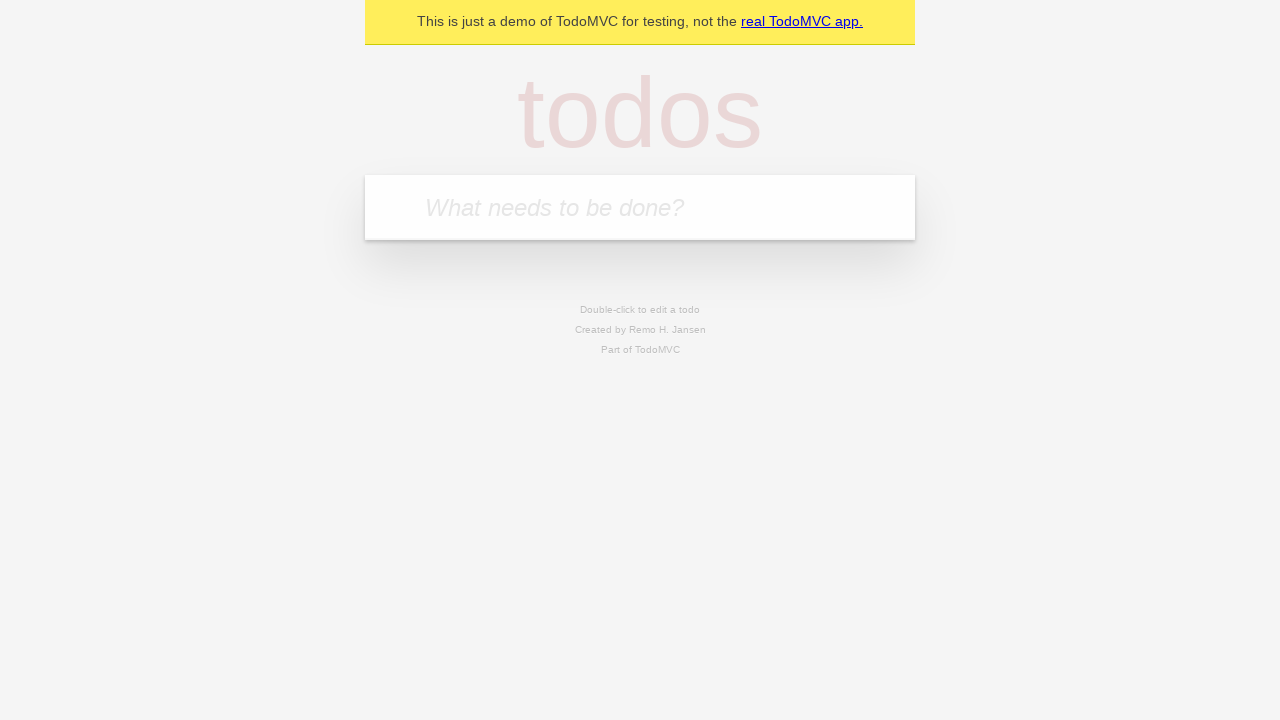

Filled input field with 'buy some cheese' on internal:attr=[placeholder="What needs to be done?"i]
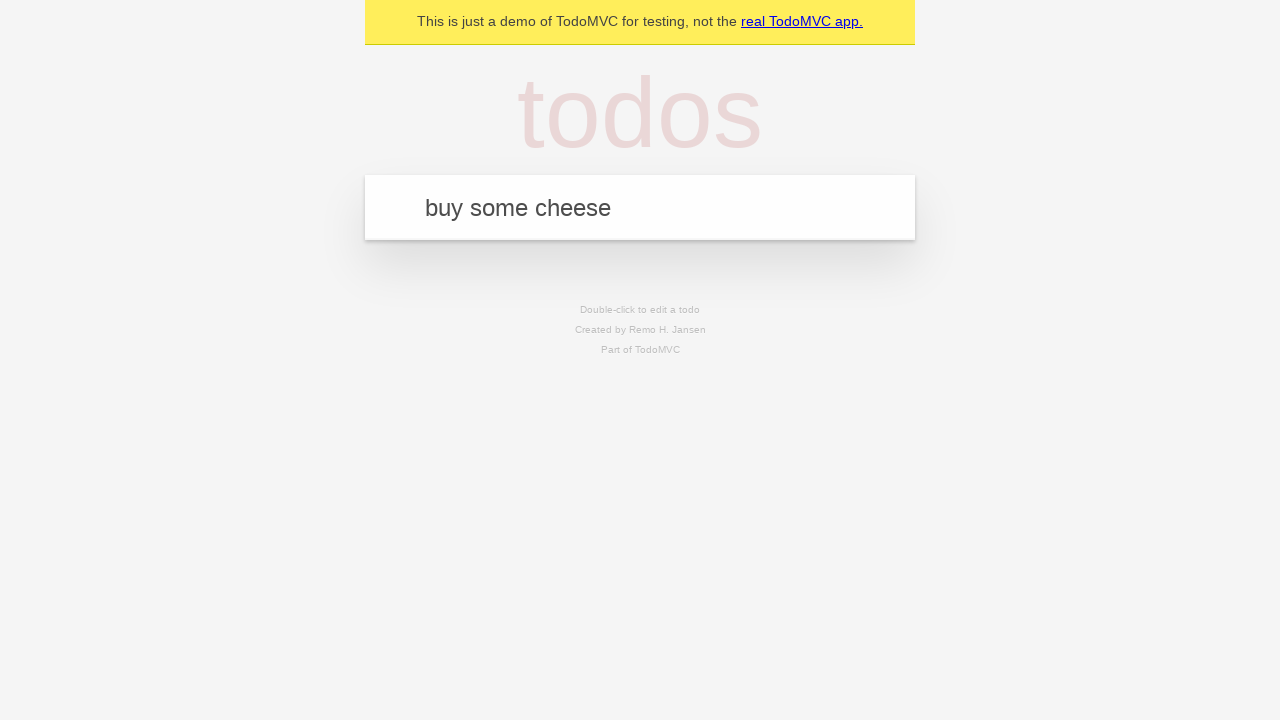

Pressed Enter to add first todo item on internal:attr=[placeholder="What needs to be done?"i]
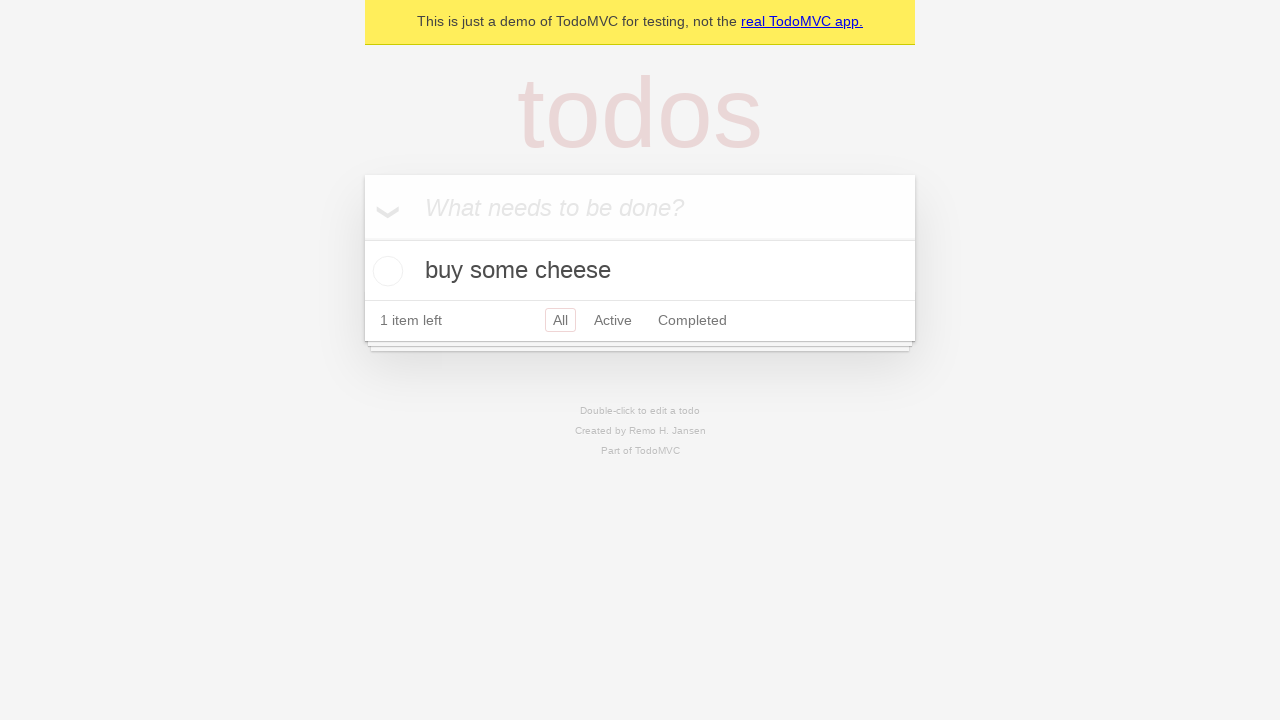

Filled input field with 'feed the cat' on internal:attr=[placeholder="What needs to be done?"i]
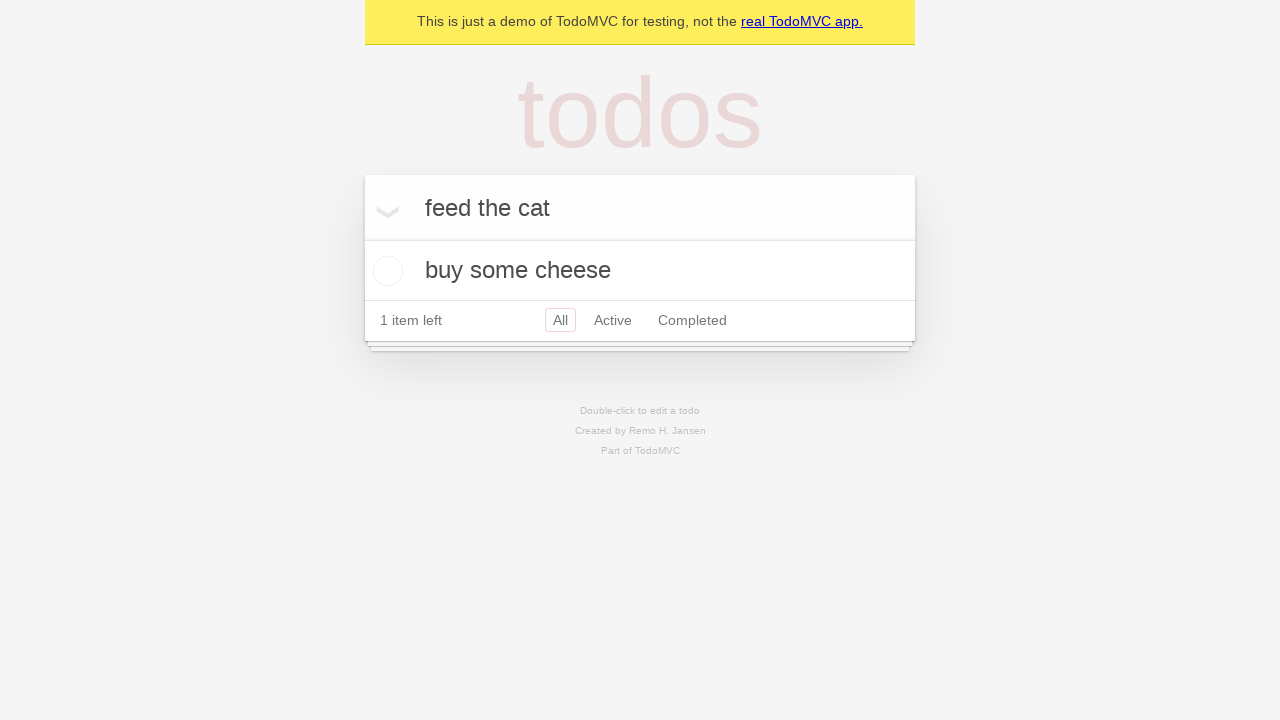

Pressed Enter to add second todo item on internal:attr=[placeholder="What needs to be done?"i]
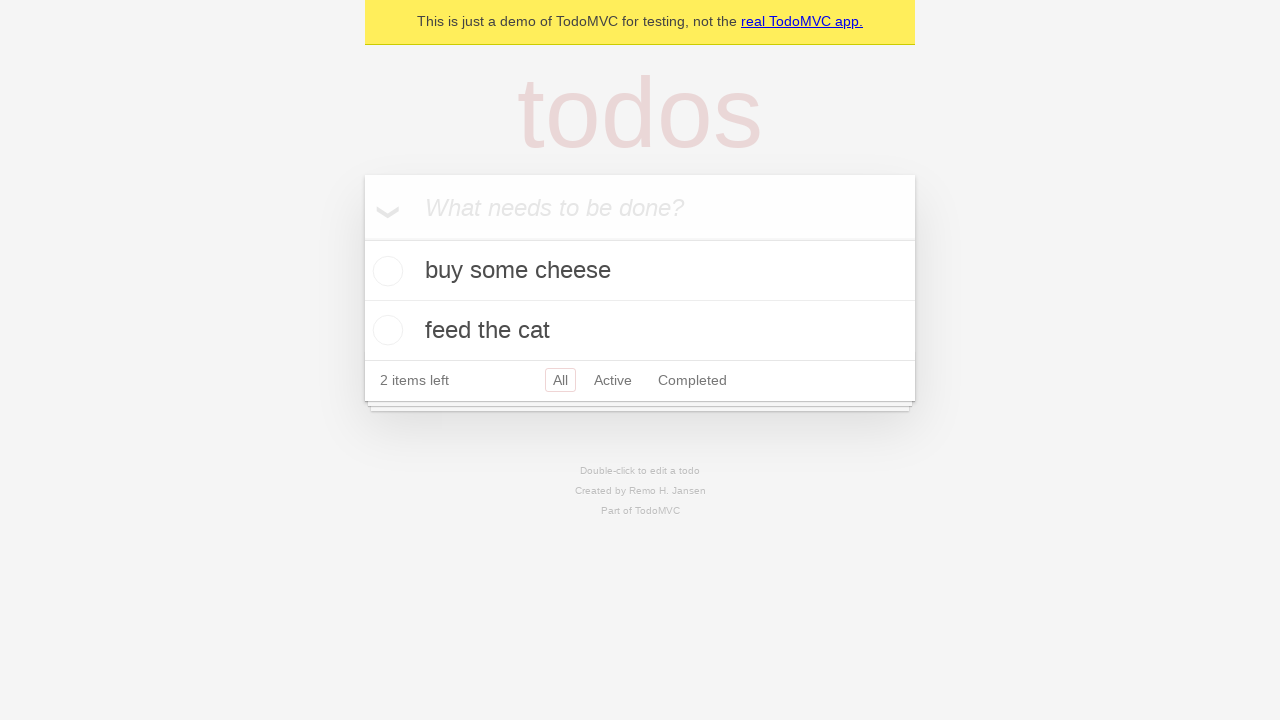

Filled input field with 'book a doctors appointment' on internal:attr=[placeholder="What needs to be done?"i]
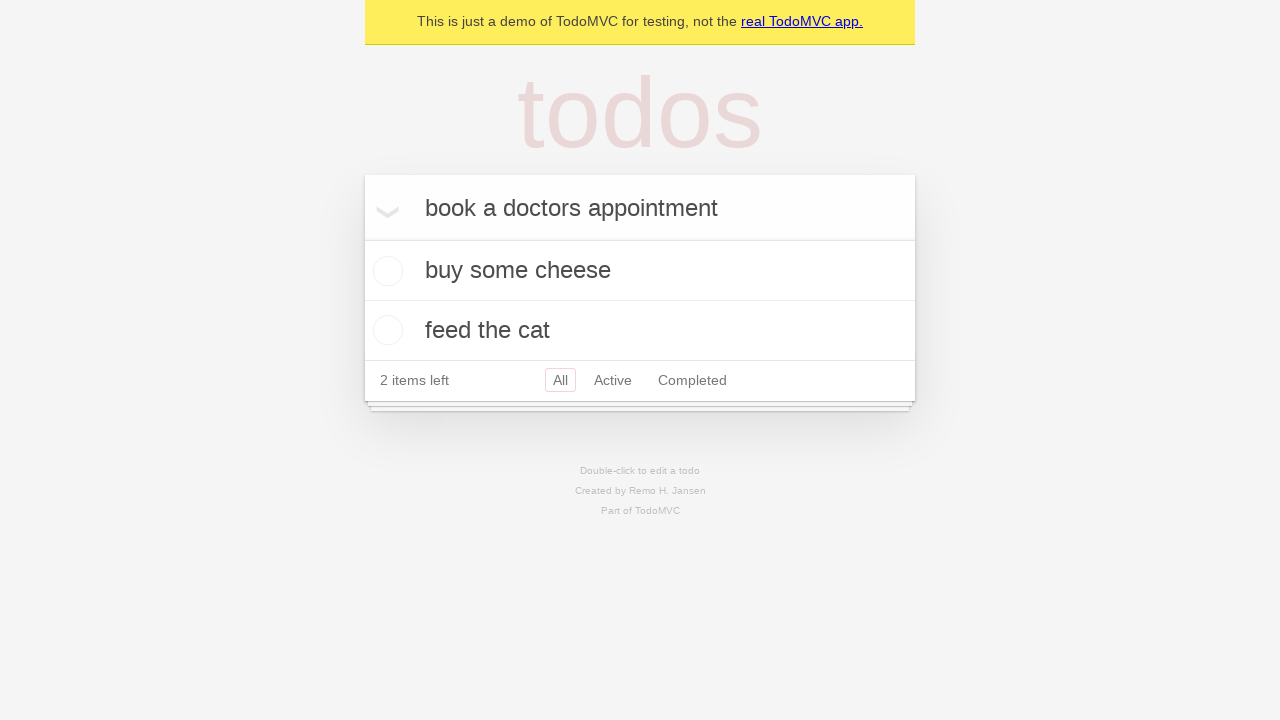

Pressed Enter to add third todo item on internal:attr=[placeholder="What needs to be done?"i]
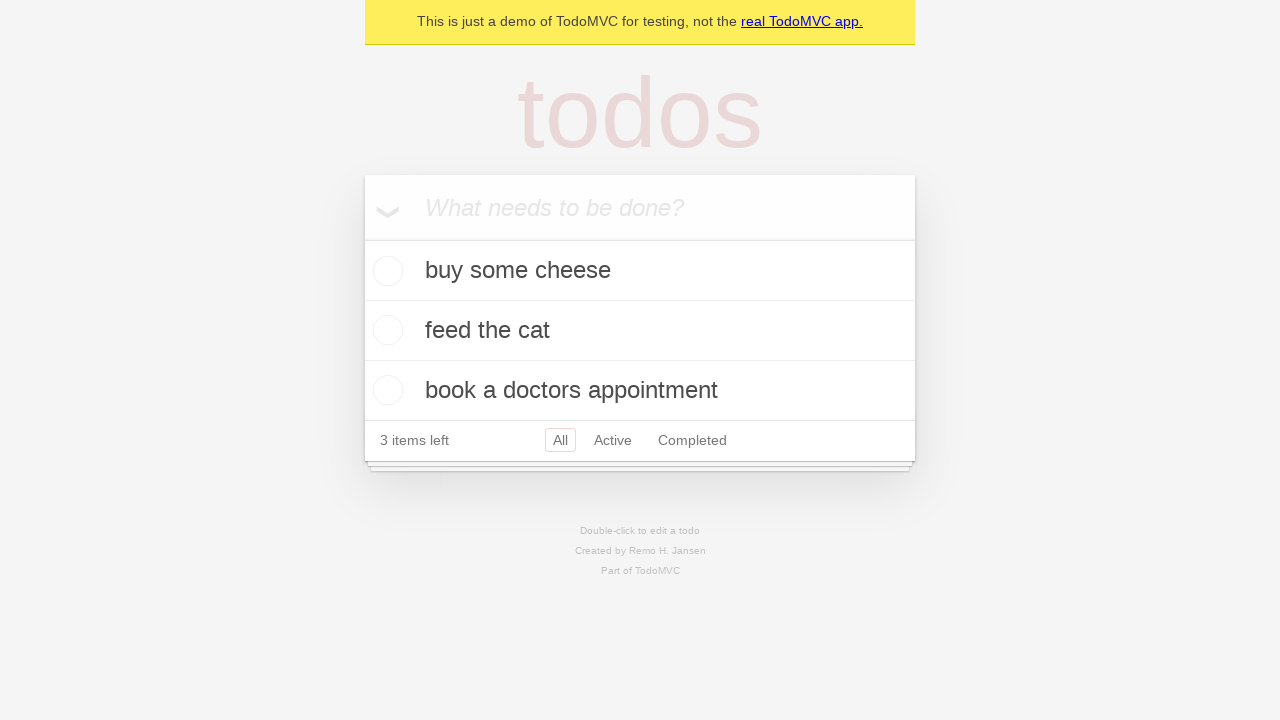

Checked the second todo item (feed the cat) at (385, 330) on internal:testid=[data-testid="todo-item"s] >> nth=1 >> internal:role=checkbox
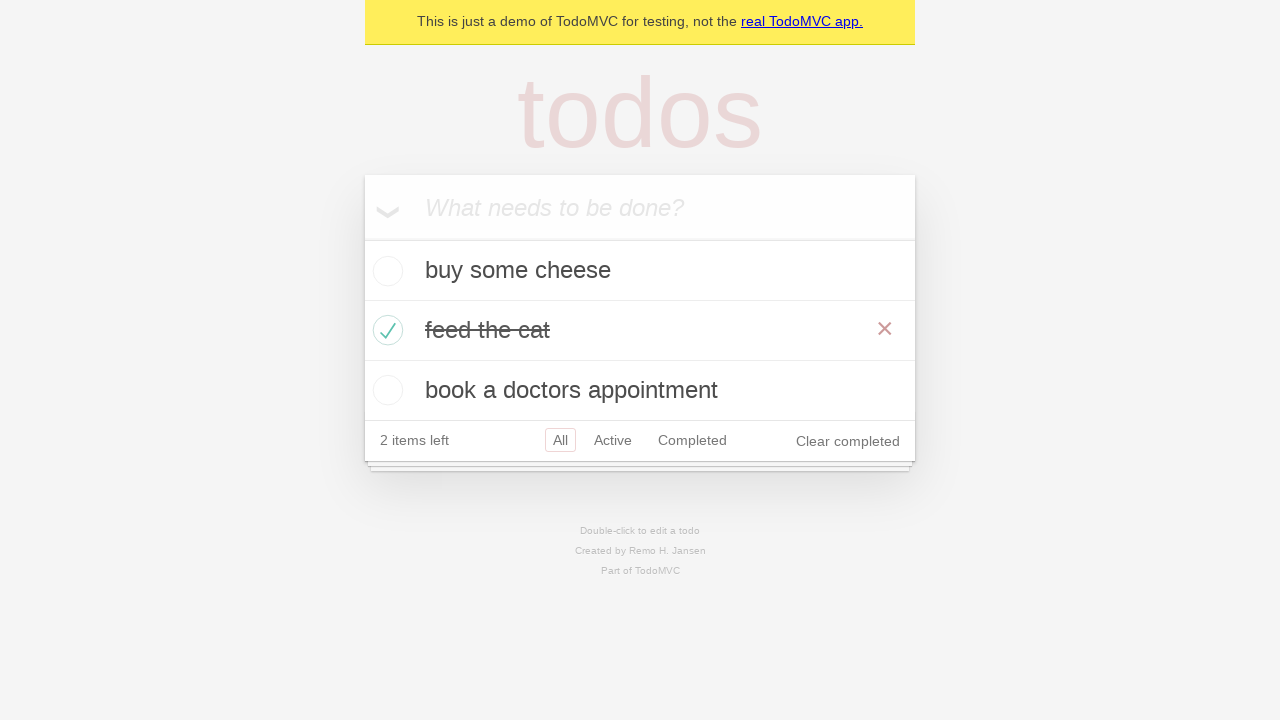

Clicked Completed filter link to display only completed items at (692, 440) on internal:role=link[name="Completed"i]
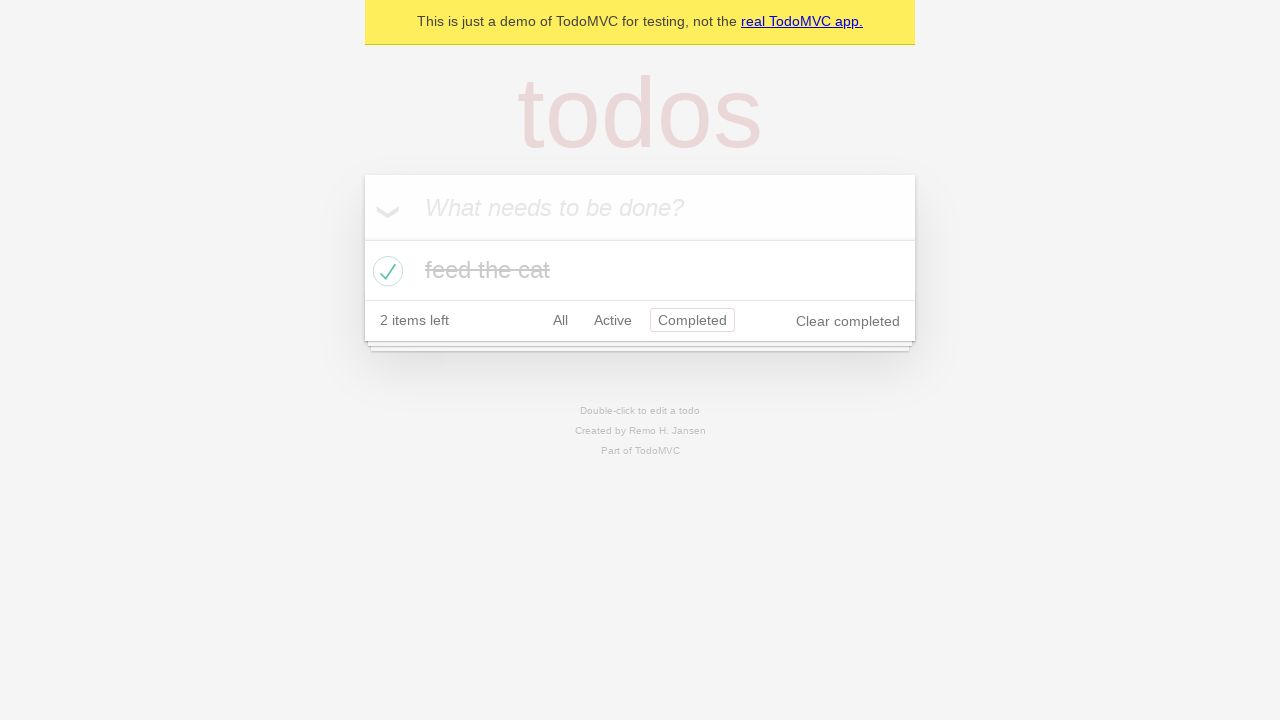

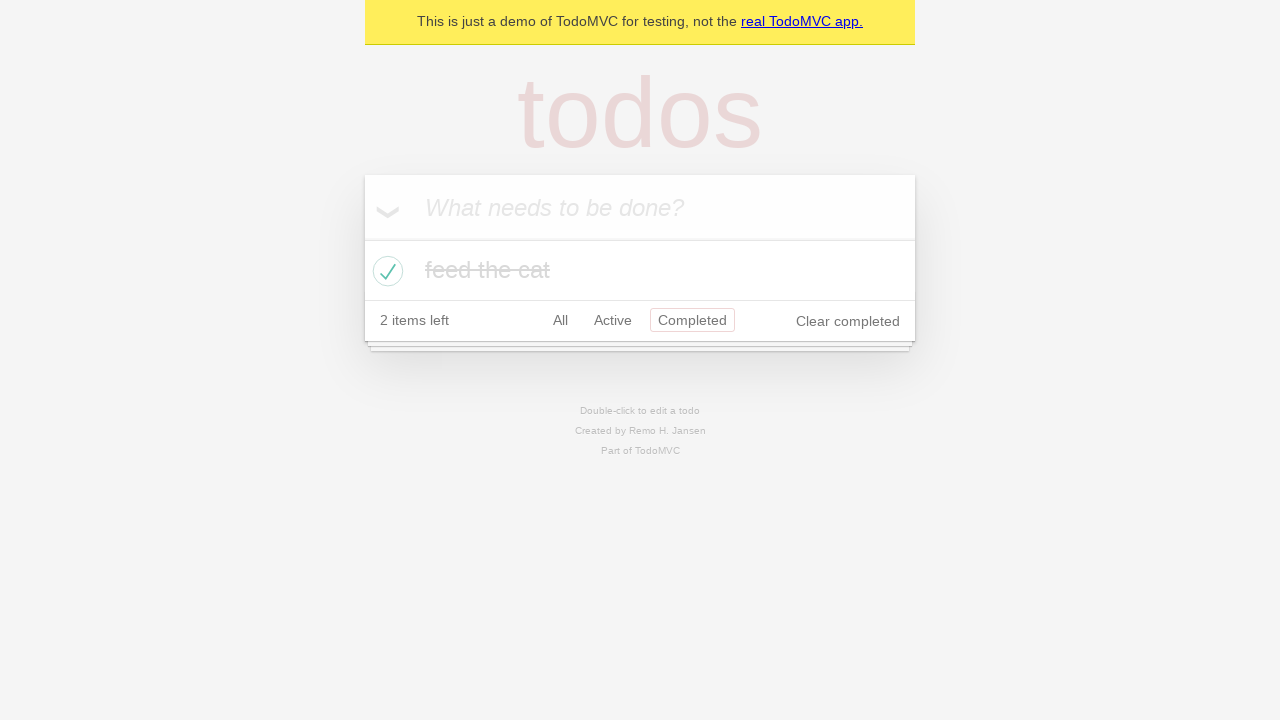